Tests a rating challenge by extracting a rating value from a CSS pseudo-element, entering it into a text field, clicking the check button, and verifying a success message appears.

Starting URL: https://play1.automationcamp.ir/advanced.html

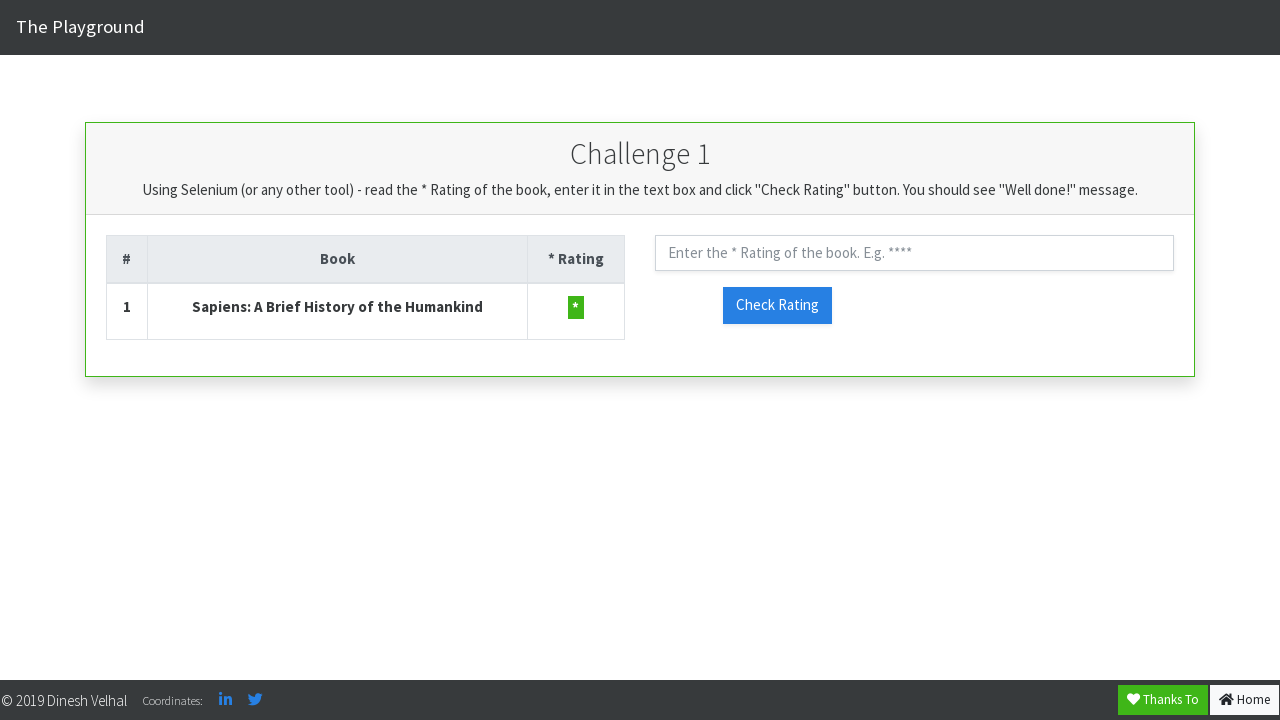

Extracted rating value from CSS pseudo-element ::after
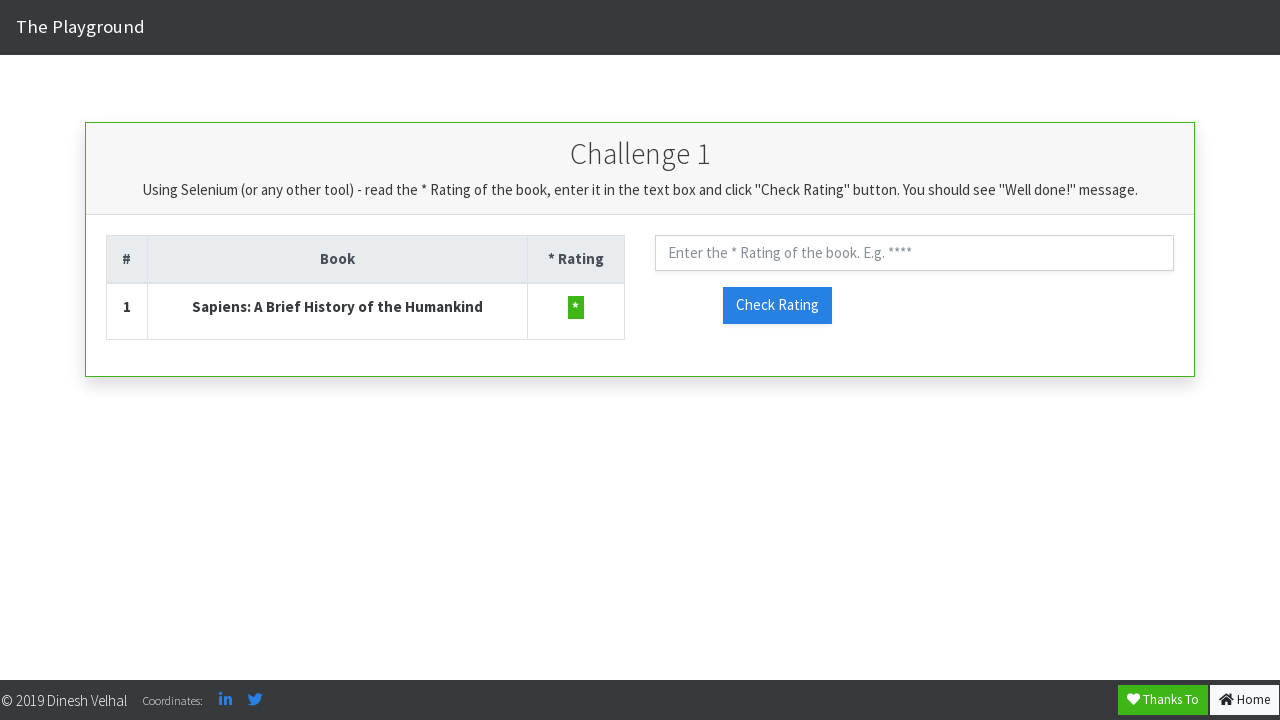

Entered rating value '*' into text field on #txt_rating
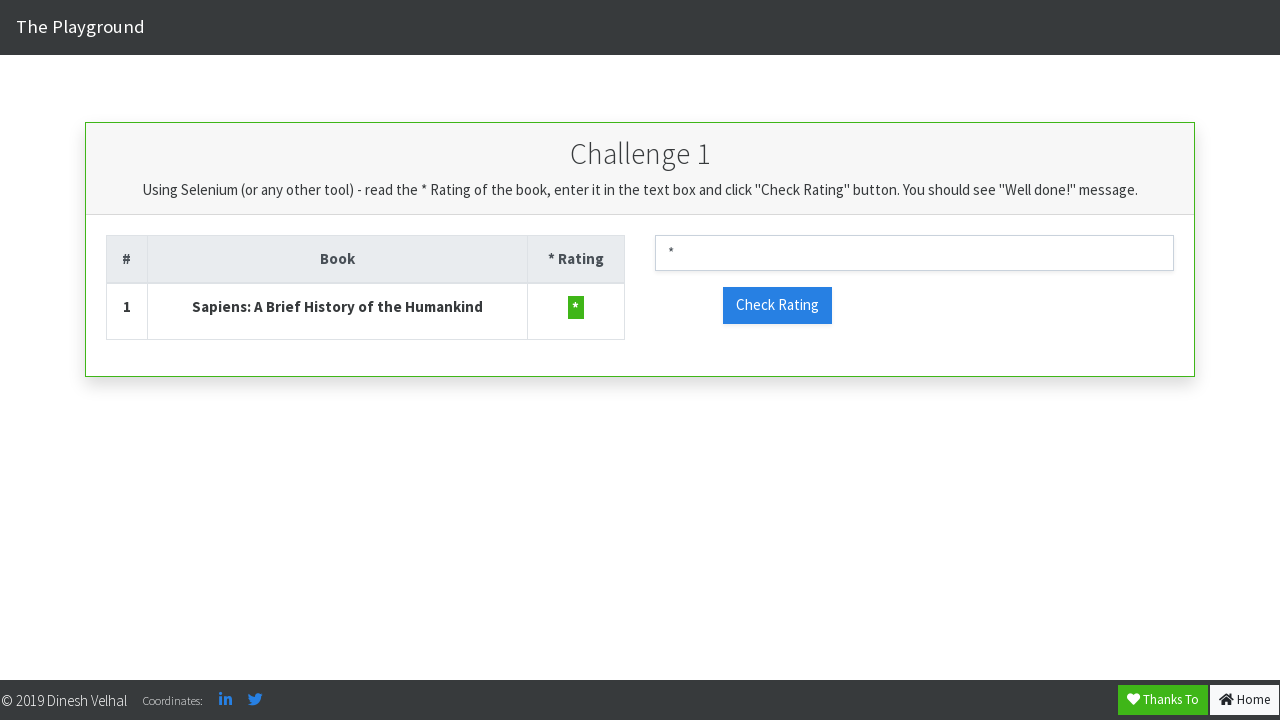

Clicked the 'Check Rating' button at (777, 305) on #check_rating
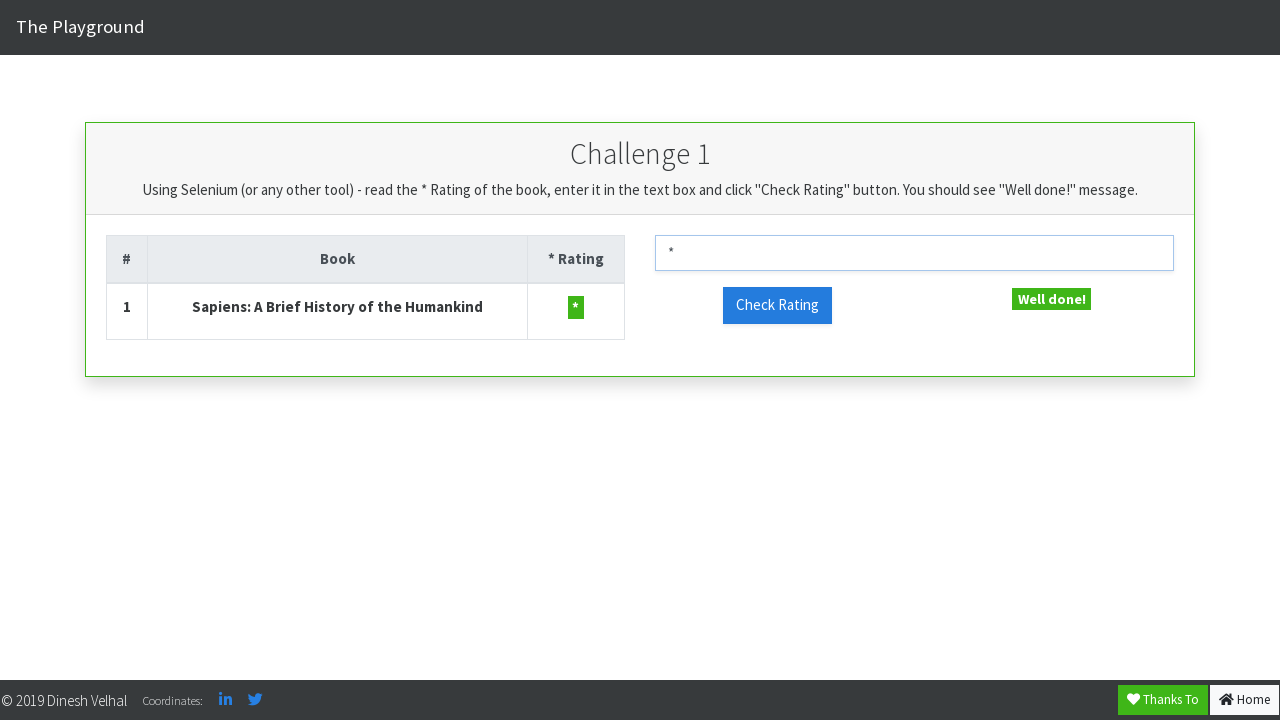

Success message 'Well done!' appeared on the page
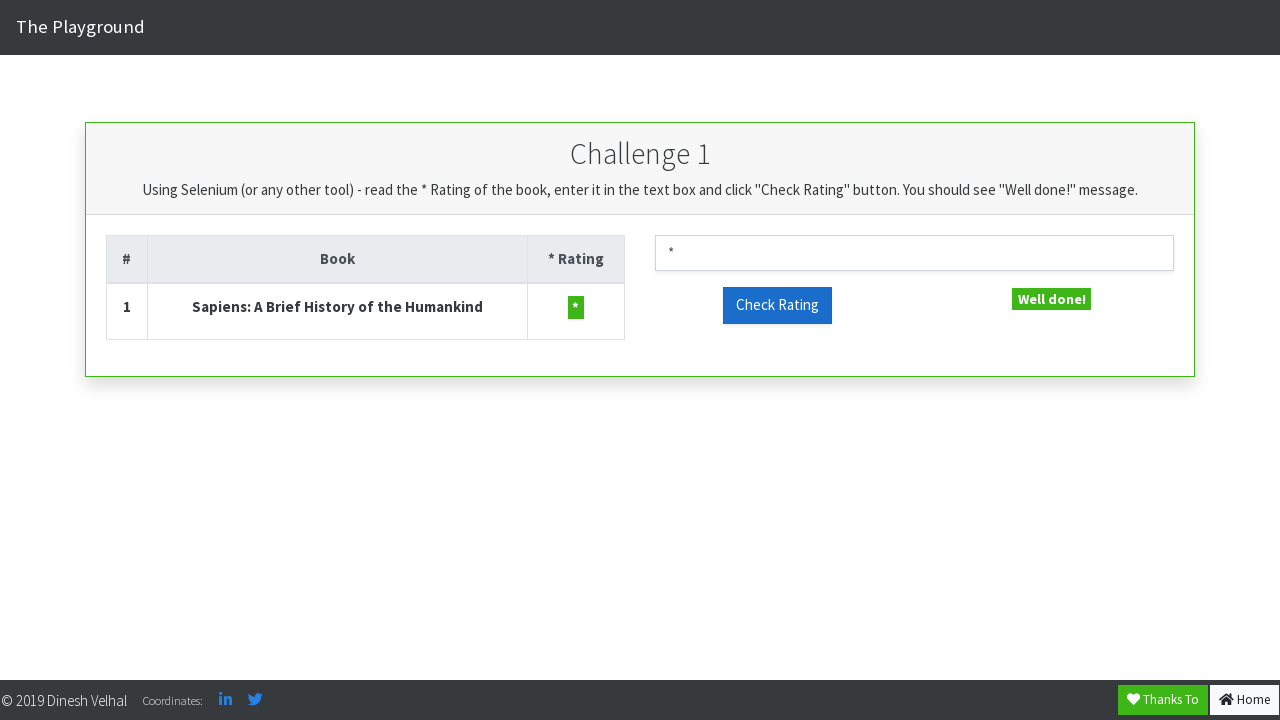

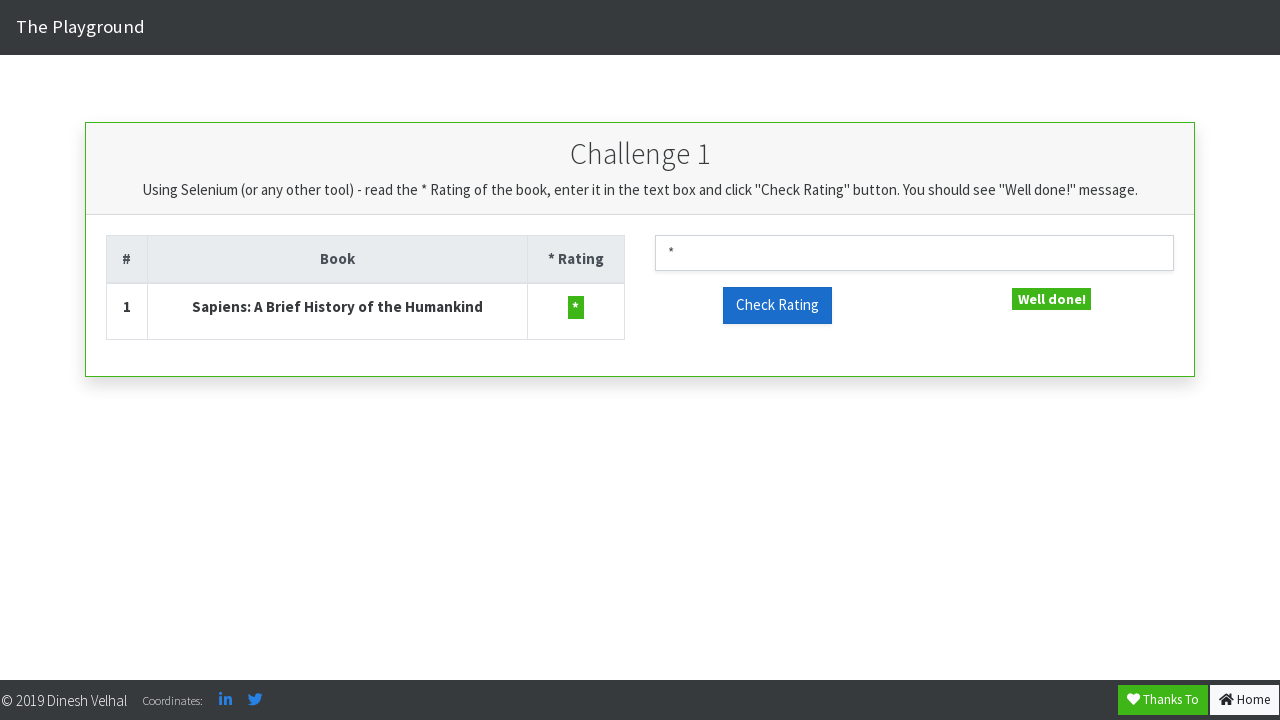